Runs the V8 JavaScript benchmark test and waits for the status result

Starting URL: http://chrome.360.cn/test/v8/run.html

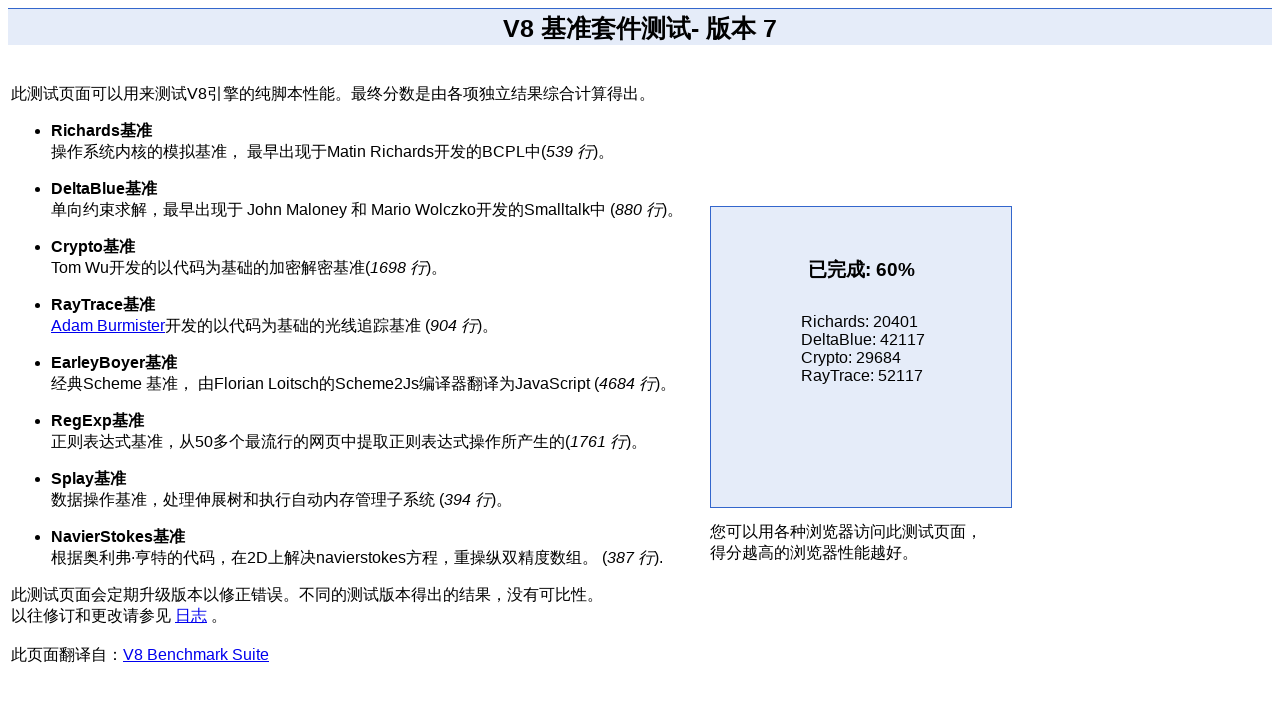

V8 benchmark status element loaded (waited up to 120 seconds)
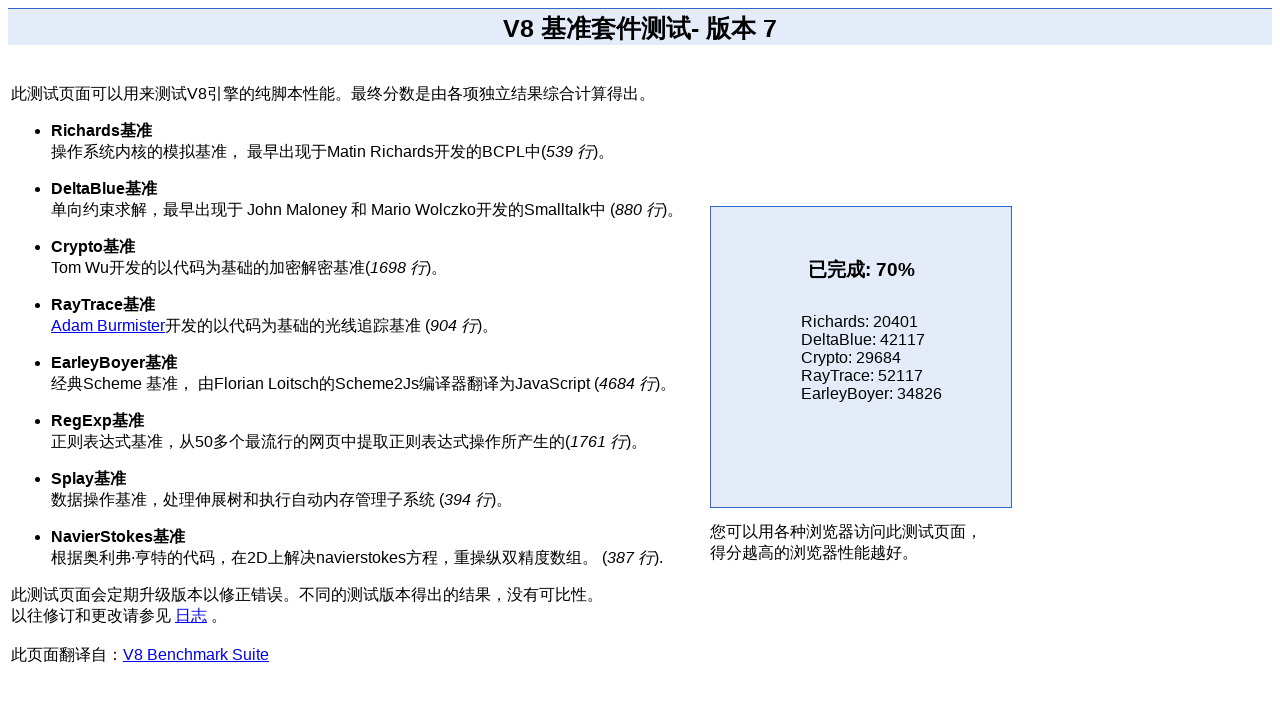

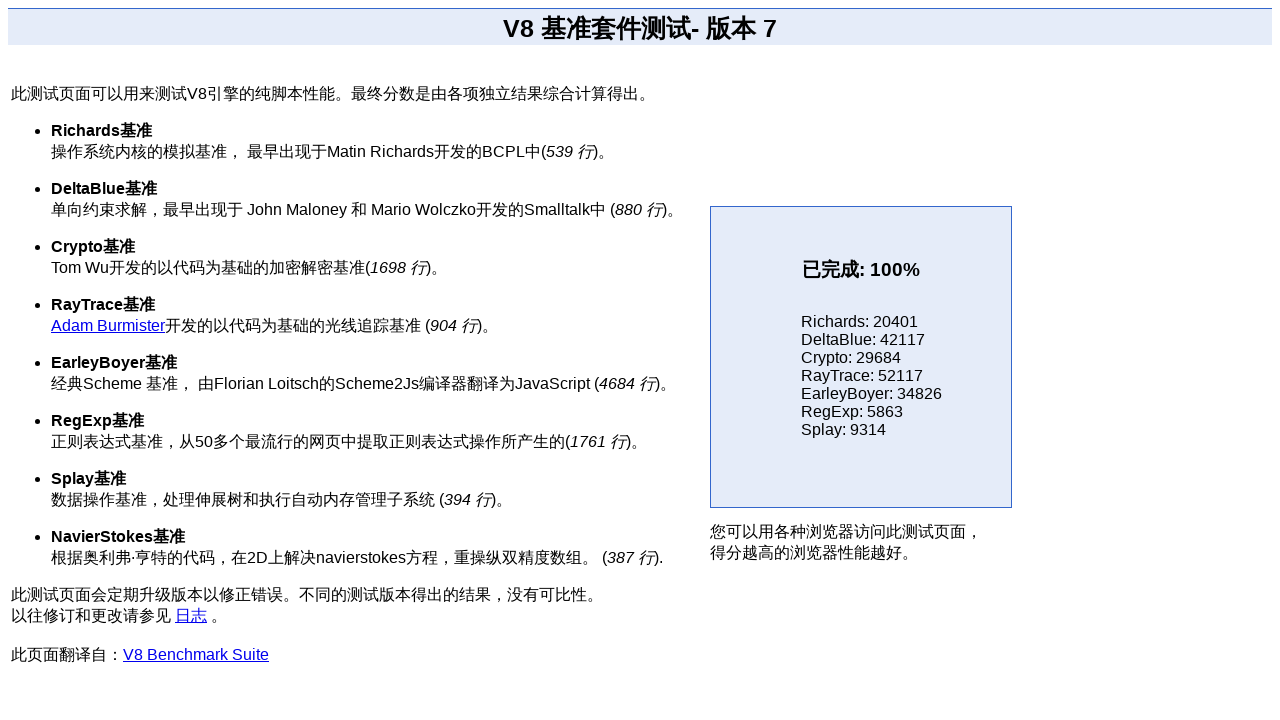